Tests product search functionality on TunisiaNet e-commerce site by entering a search query and submitting the search

Starting URL: https://www.tunisianet.com.tn/

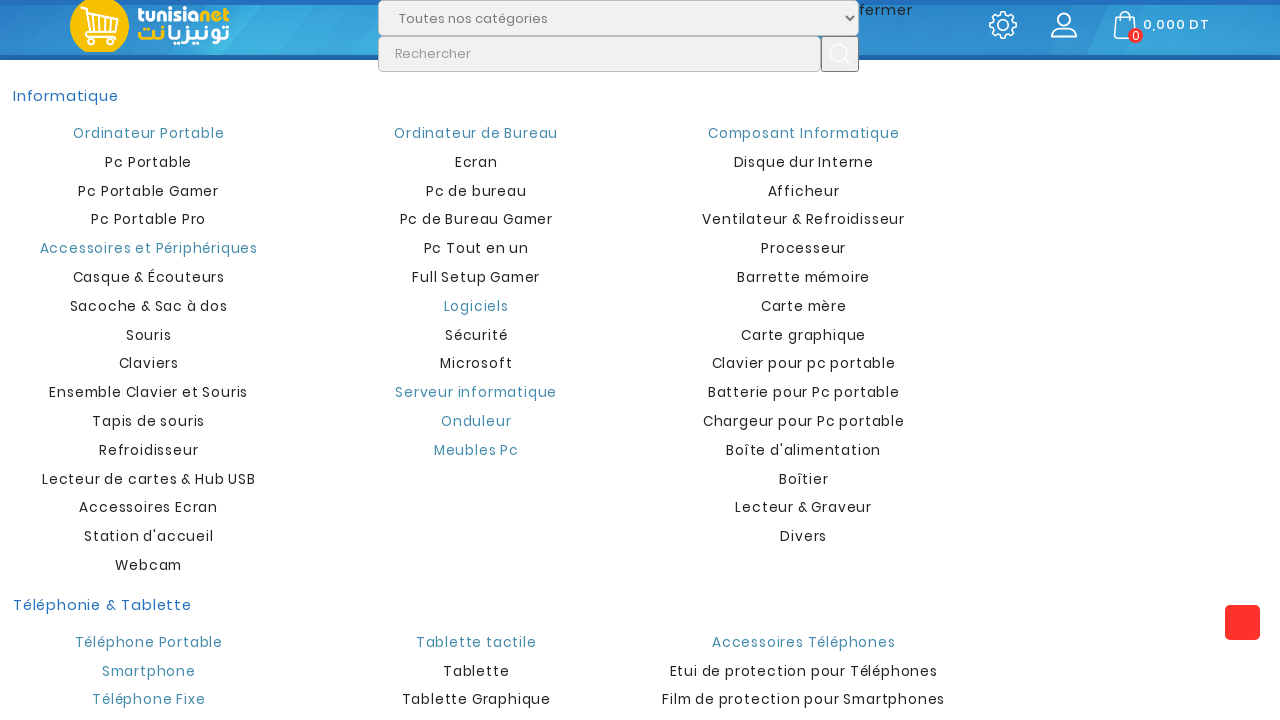

Filled search field with 'ordinateur portable' on TunisiaNet on input[type='search'], input[name*='search'], input[id*='search'], input[placehol
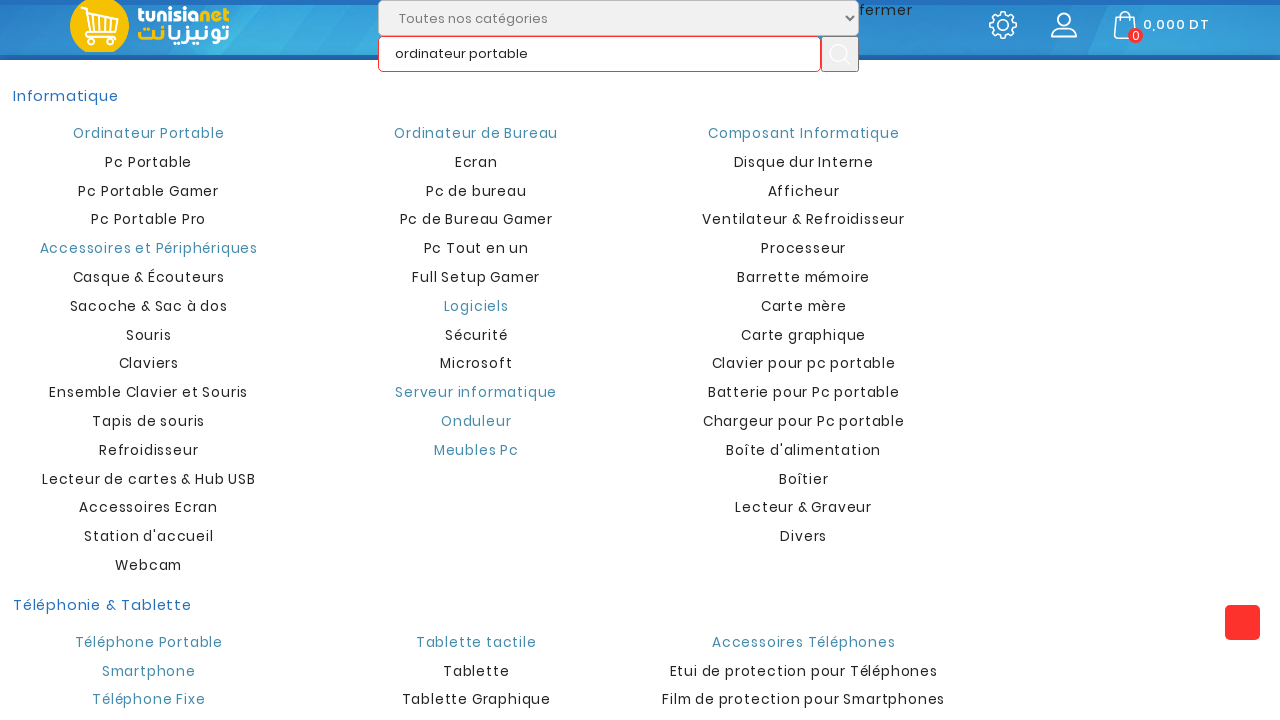

Submitted search query by pressing Enter on input[type='search'], input[name*='search'], input[id*='search'], input[placehol
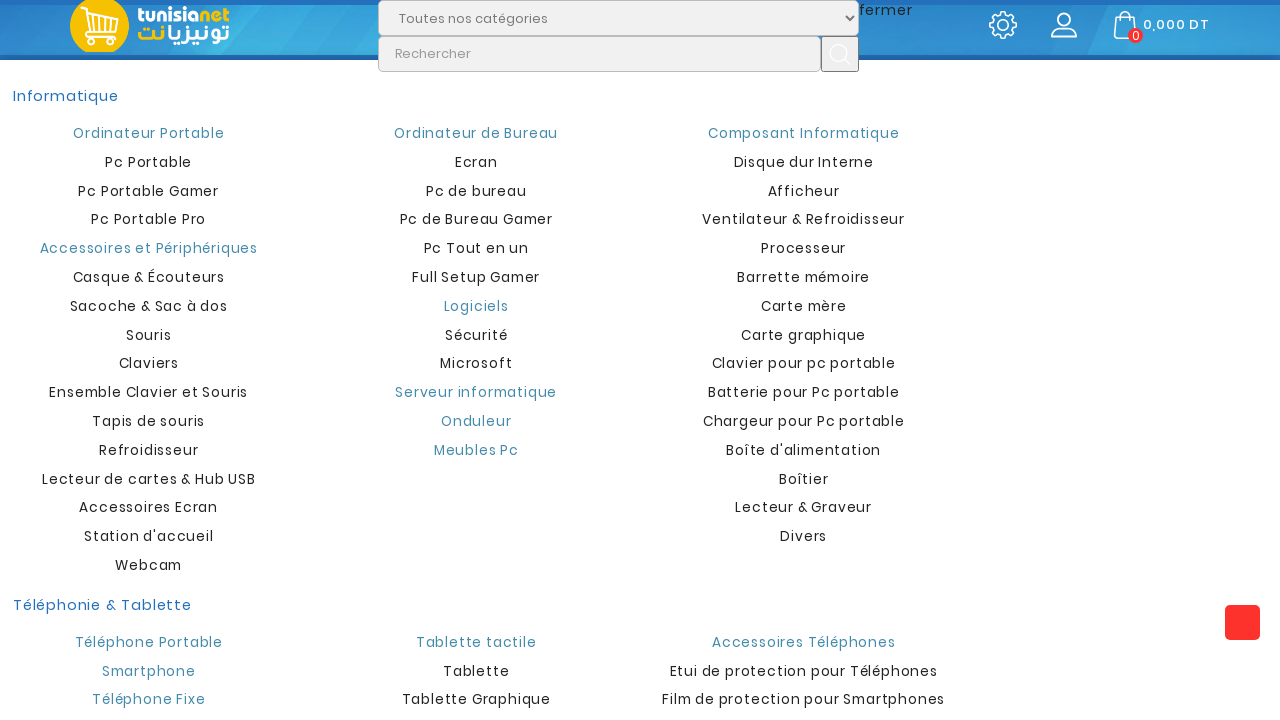

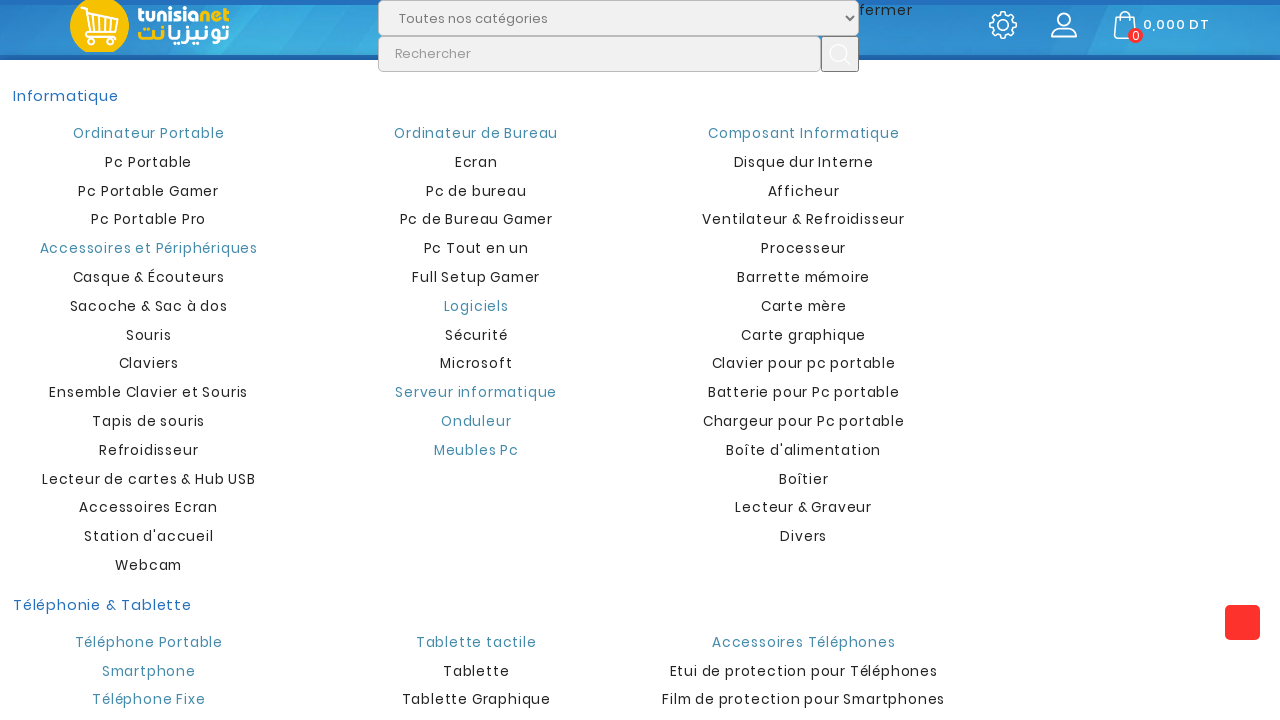